Tests mouse hover functionality by hovering over a button to reveal a dropdown menu, then clicking on the "Top" link option

Starting URL: https://rahulshettyacademy.com/AutomationPractice/

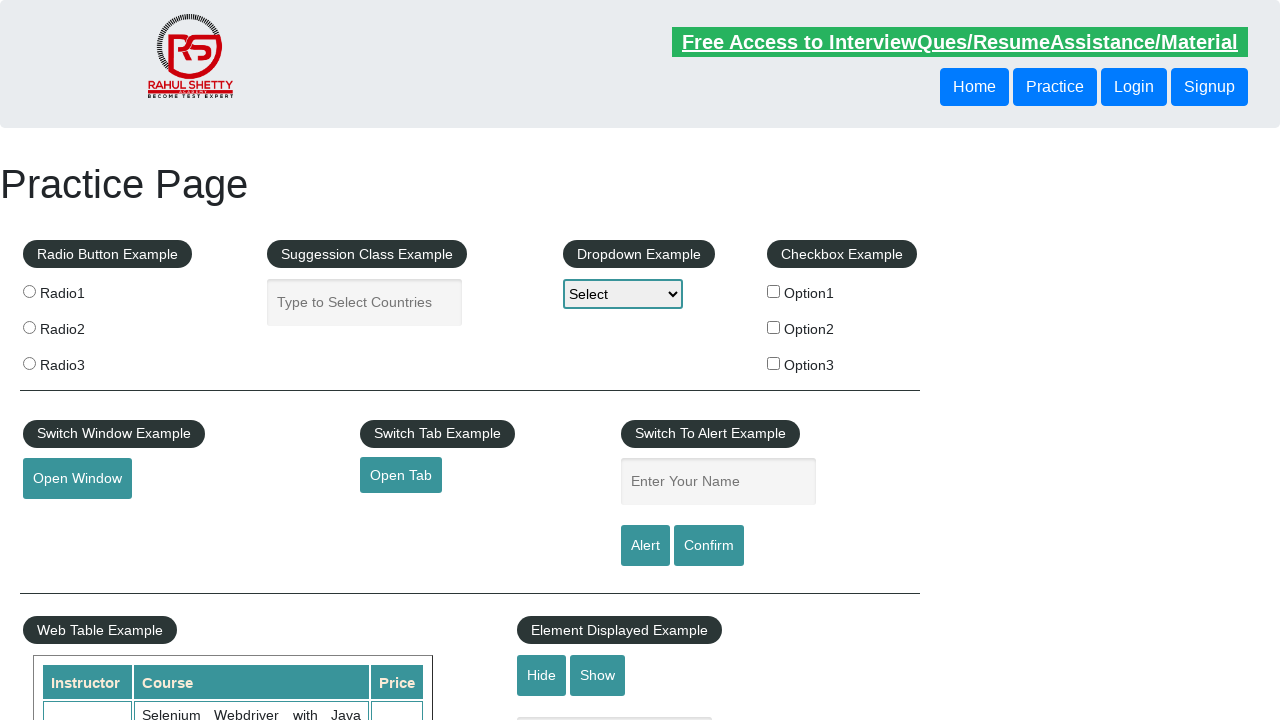

Navigated to AutomationPractice page
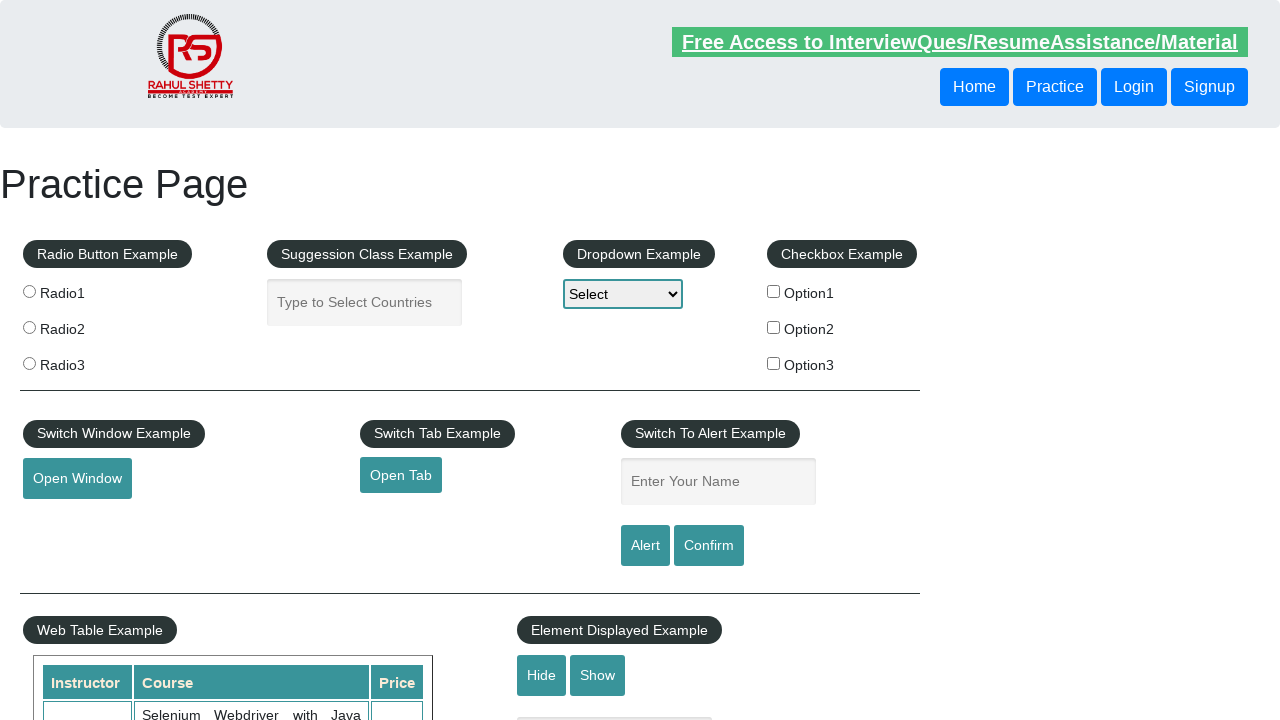

Hovered over mouse hover button to reveal dropdown menu at (83, 361) on #mousehover
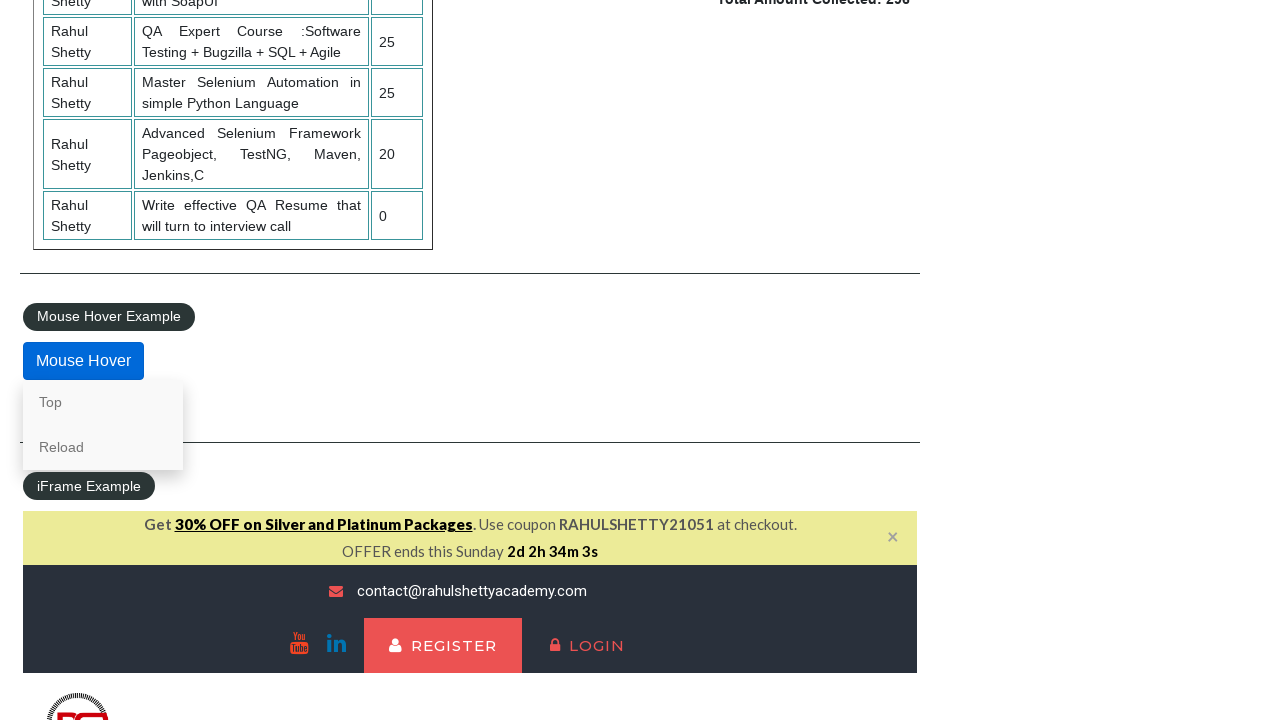

Clicked on the 'Top' link option from dropdown menu at (103, 402) on a[href='#top']
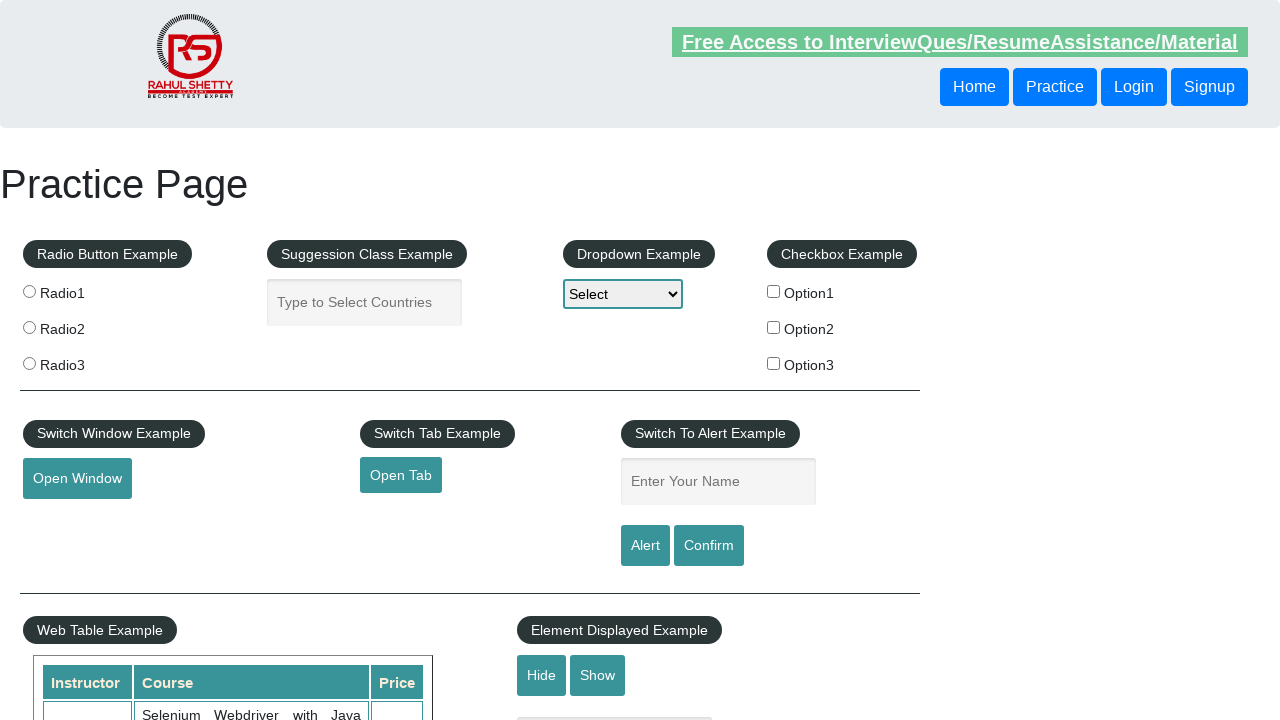

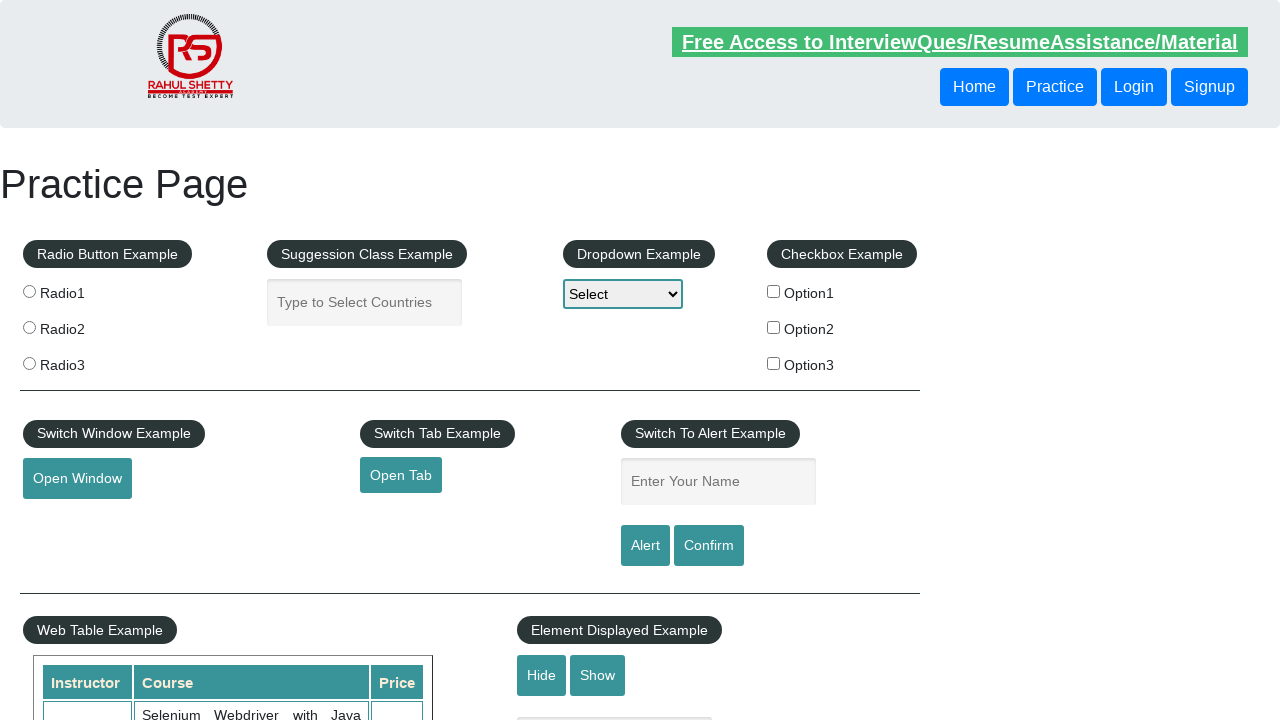